Alternative test for drag and drop functionality using actions API approach

Starting URL: http://the-internet.herokuapp.com/drag_and_drop

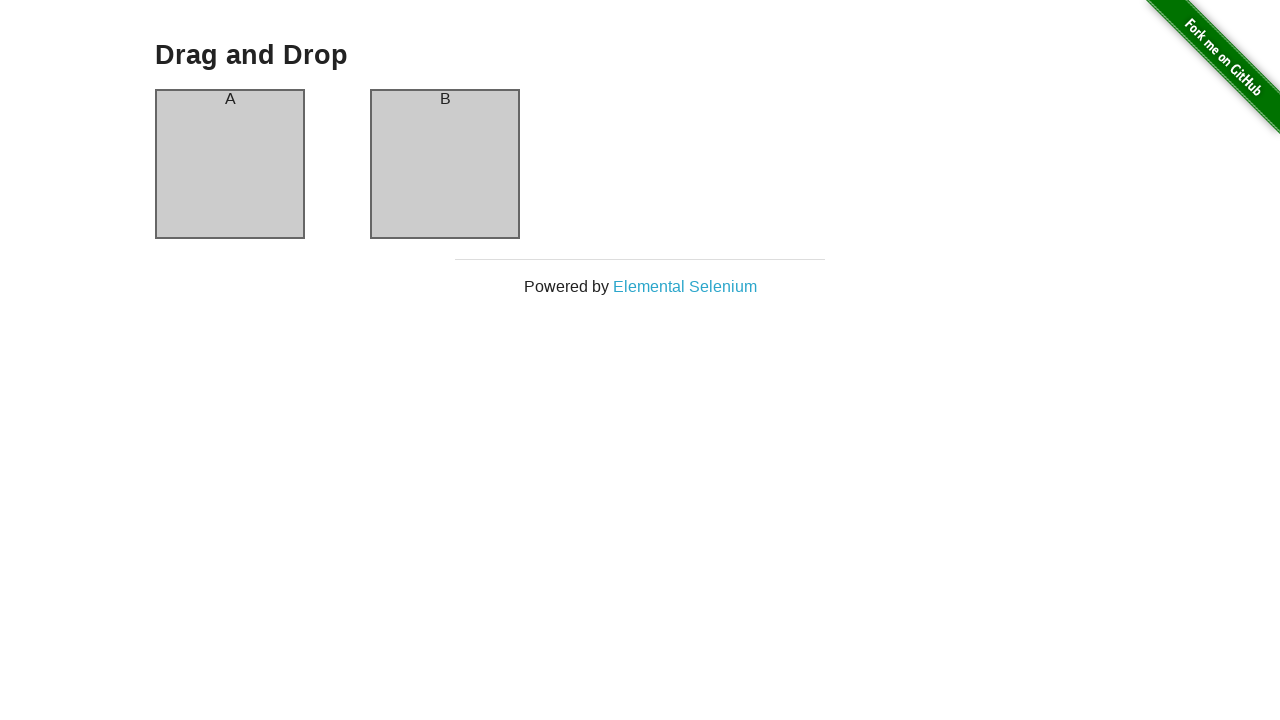

Located source element #column-a
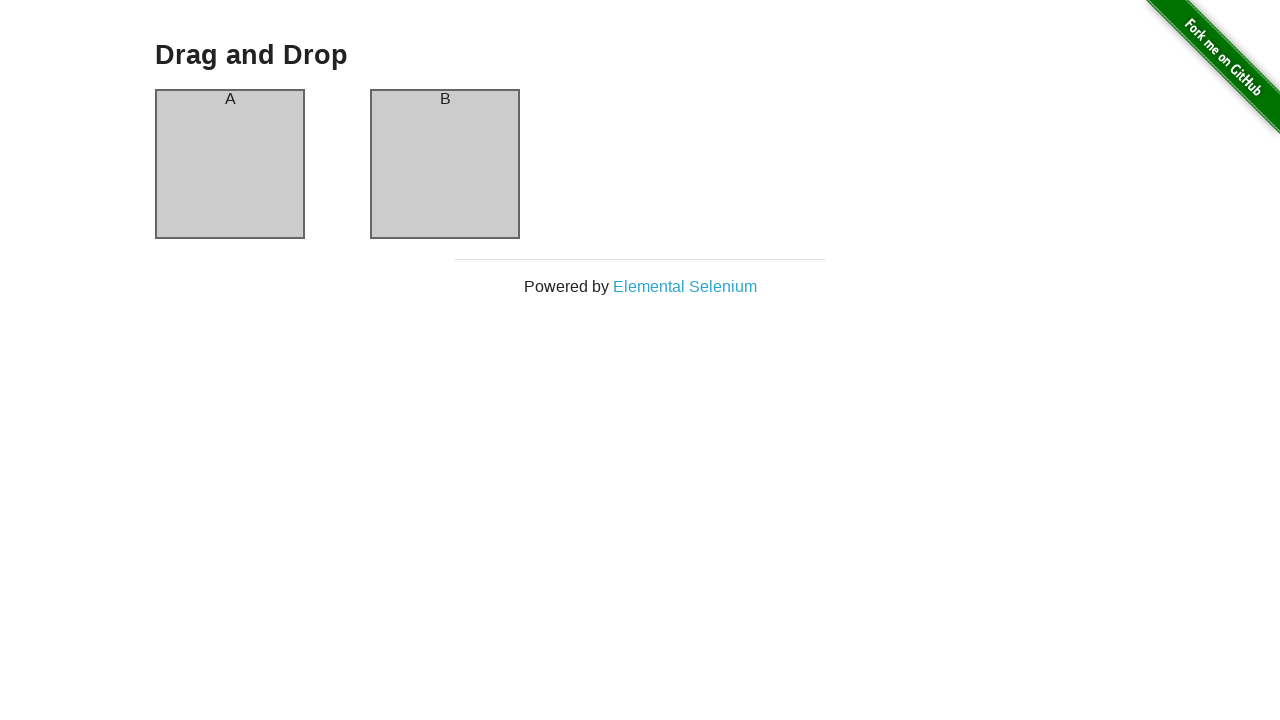

Located destination element #column-b
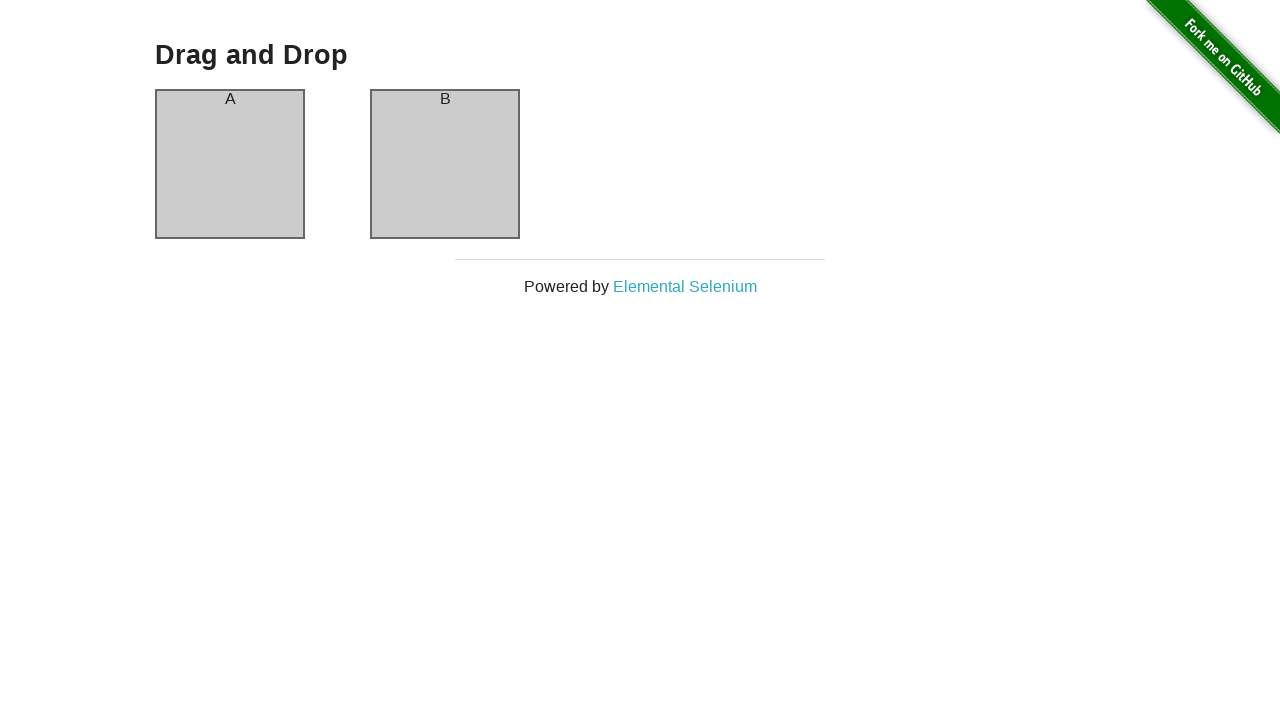

Dragged #column-a to #column-b at (445, 164)
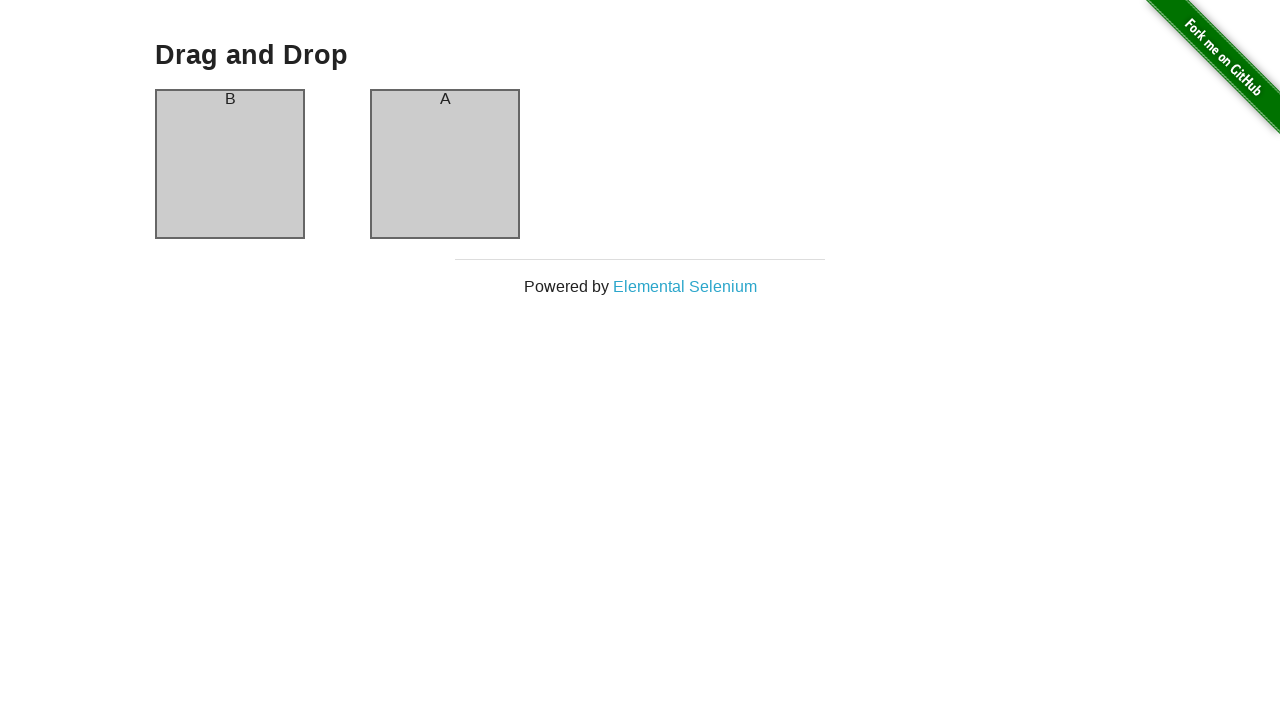

Waited 1000ms for drag and drop to complete
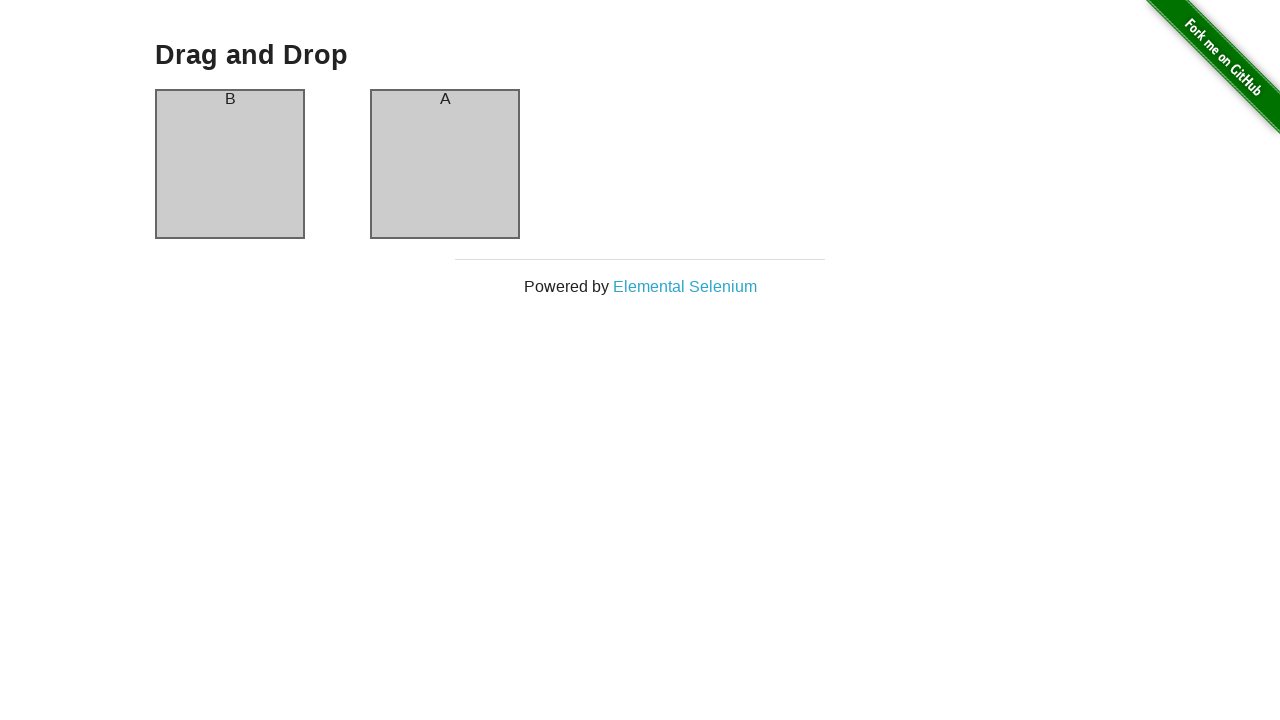

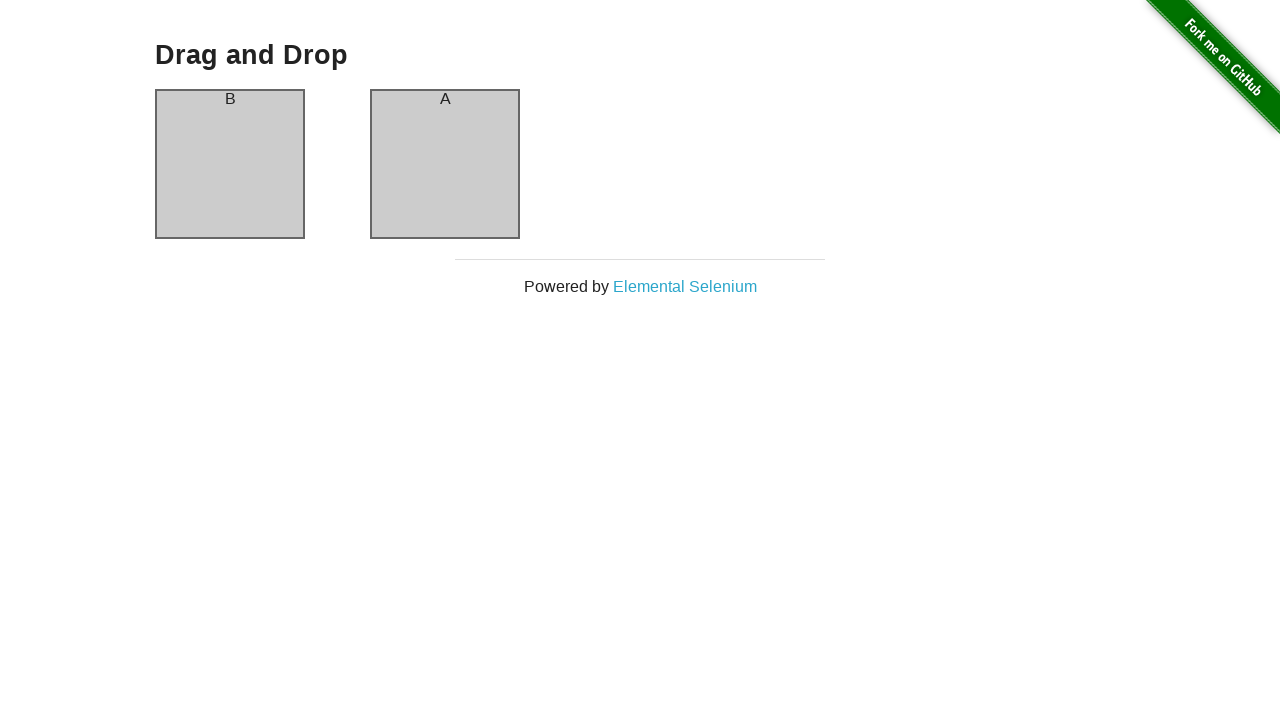